Tests modal window functionality by clicking a button to open a modal and verifying it is displayed

Starting URL: https://otus.home.kartushin.su/training.html

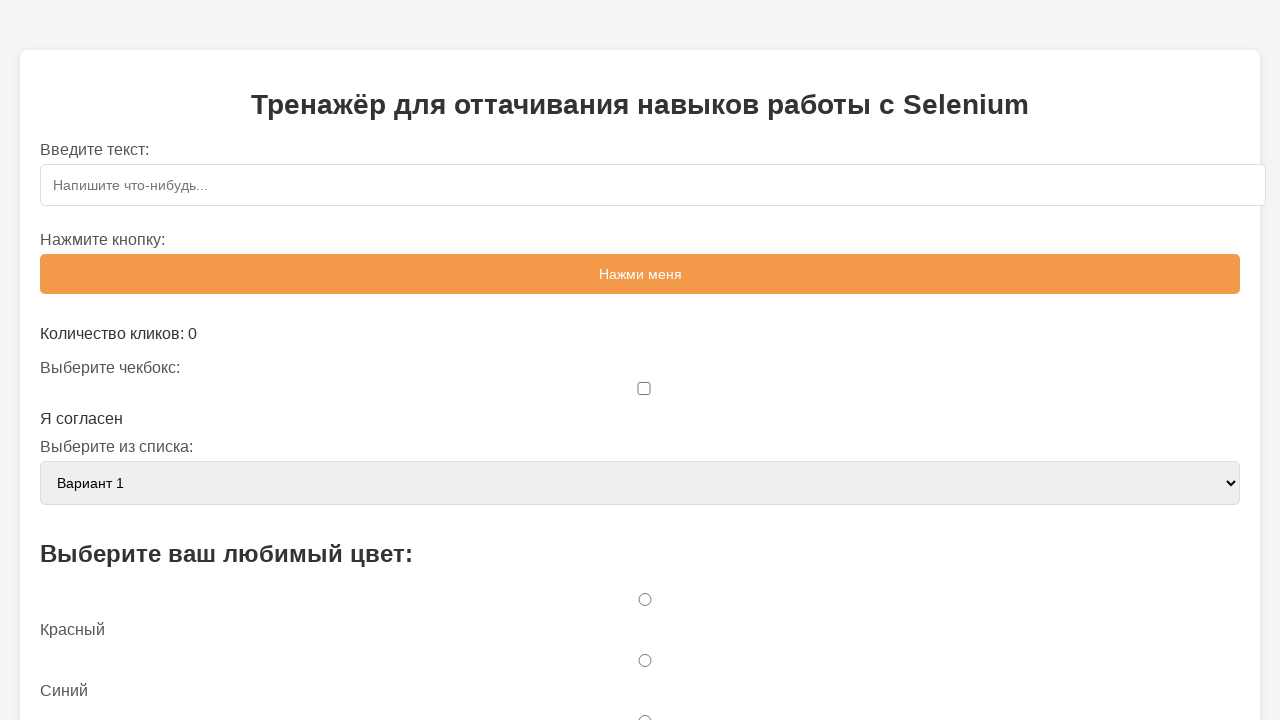

Clicked button to open modal window at (640, 360) on #openModalBtn
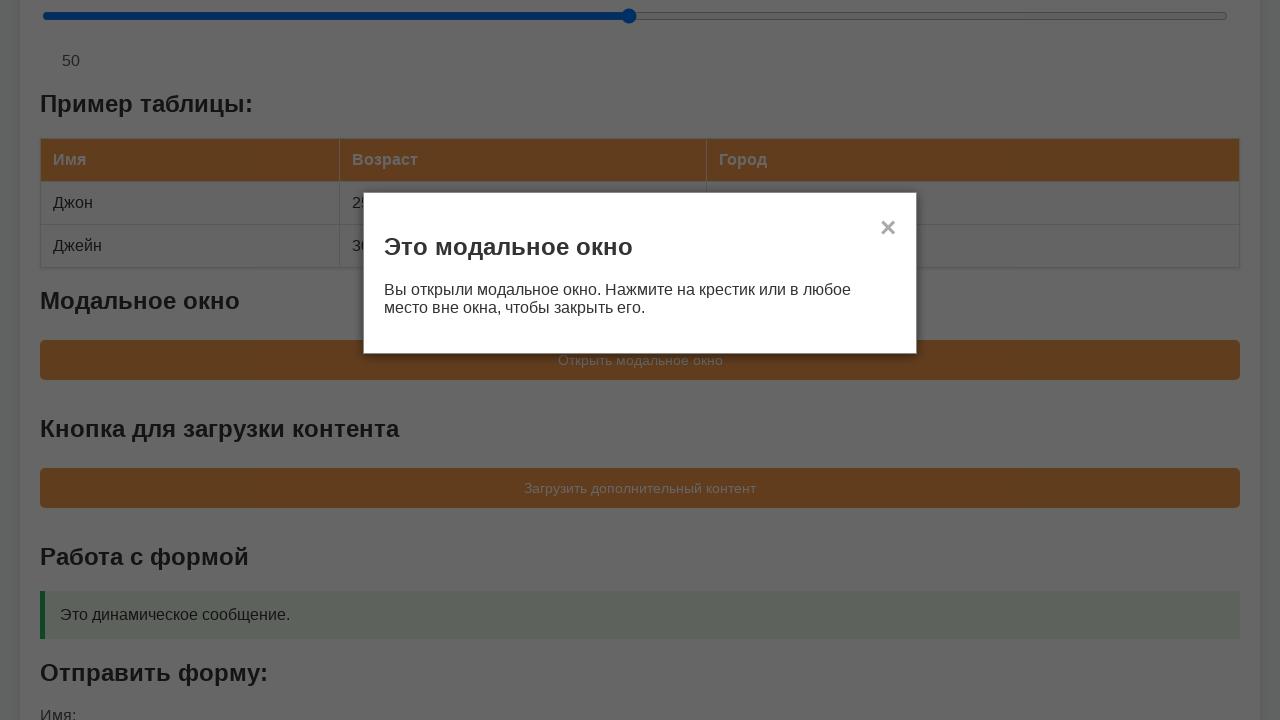

Modal window became visible
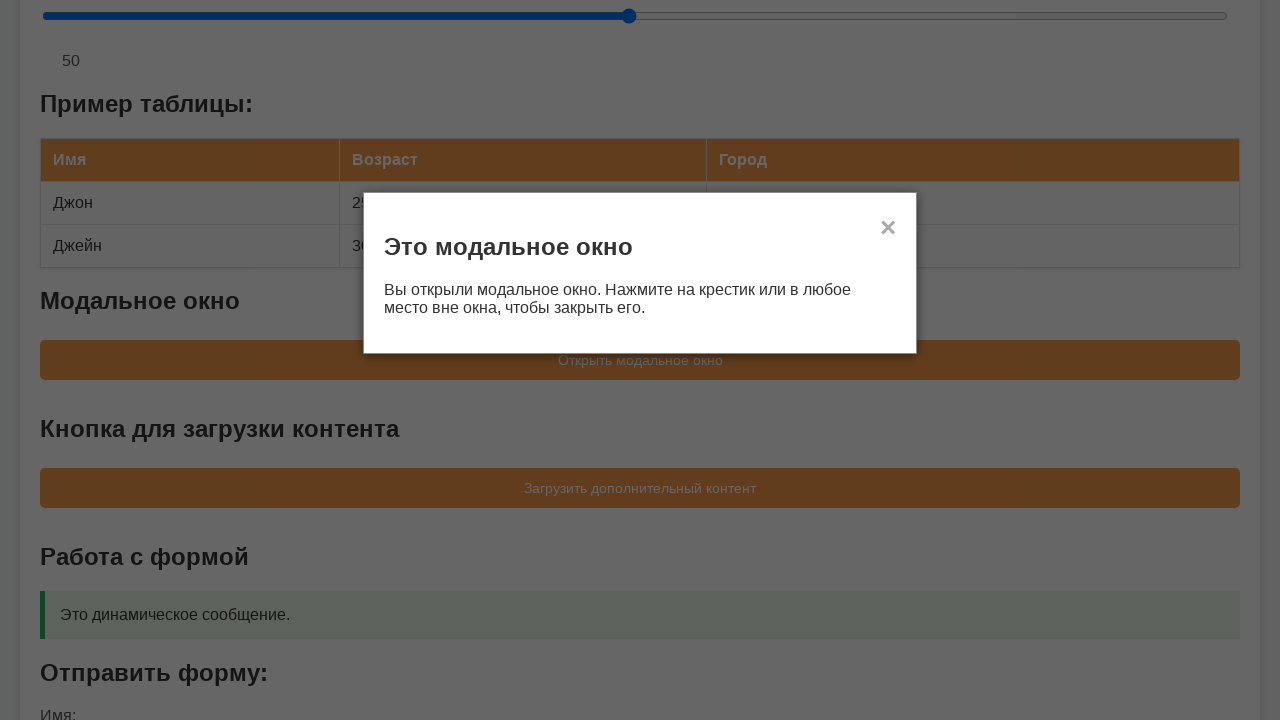

Verified modal window is displayed
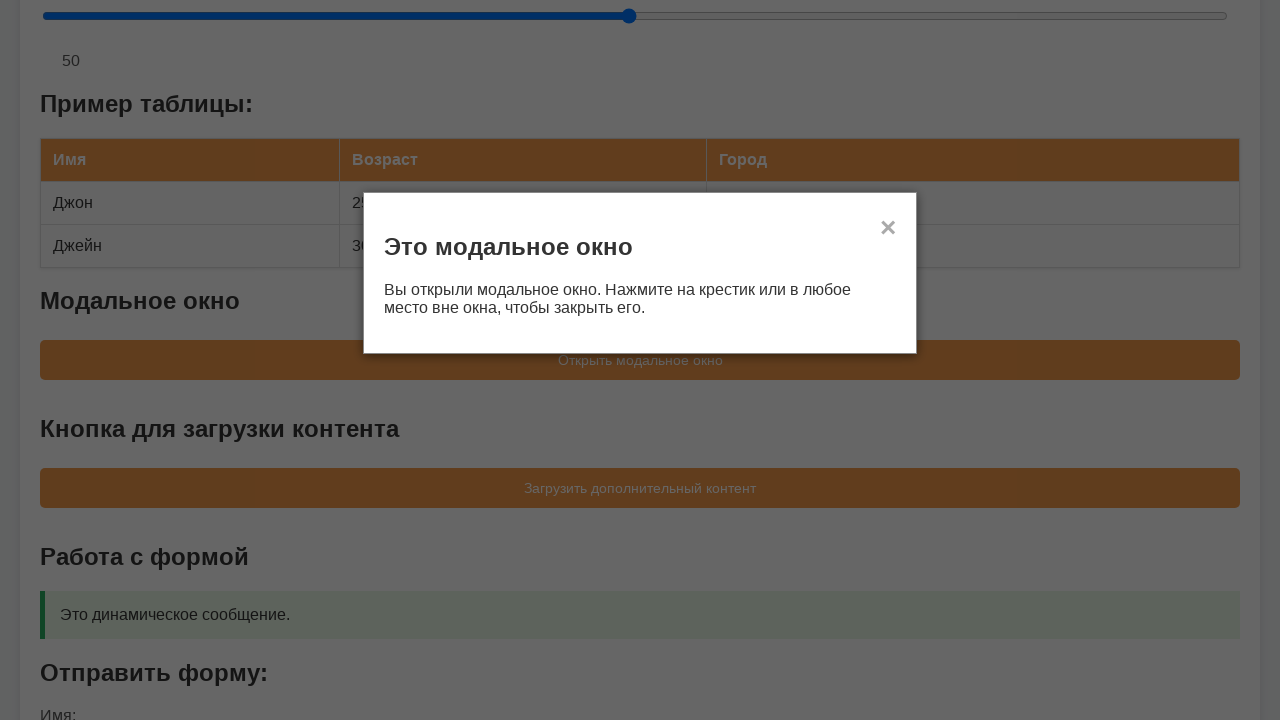

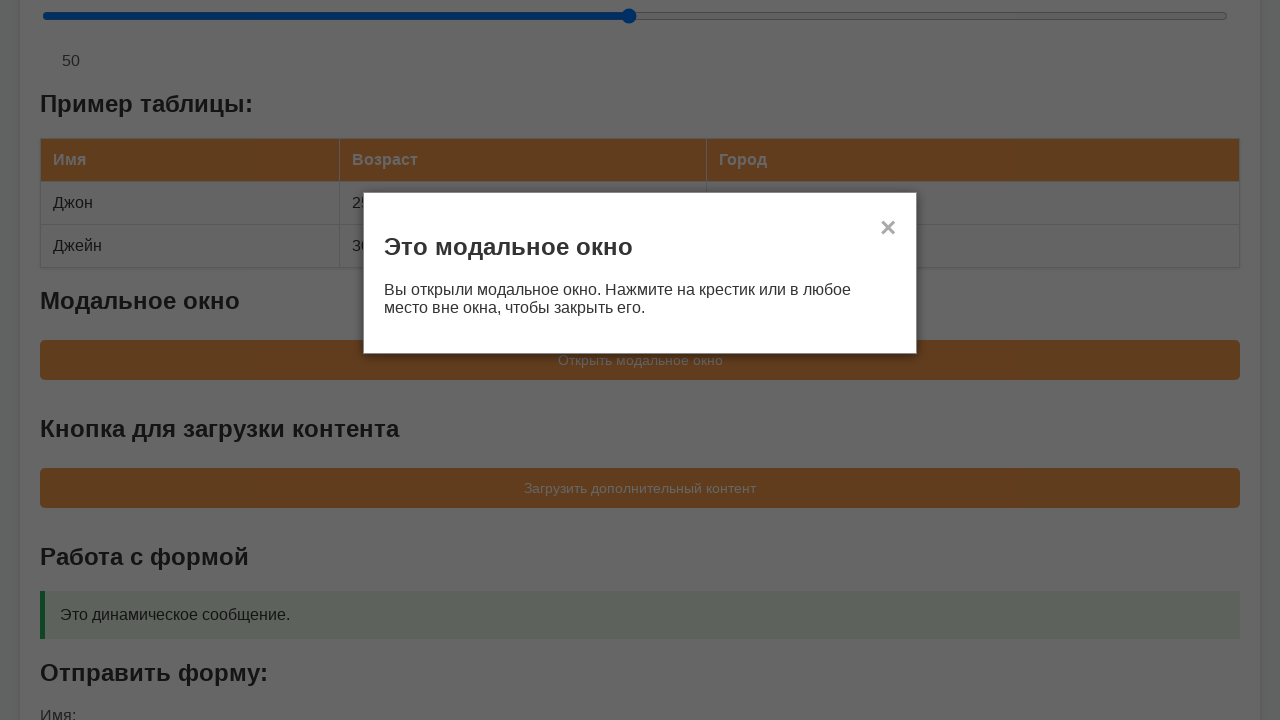